Tests clicking on the Bad Request API link and verifies the 400 status notification appears

Starting URL: https://demoqa.com/

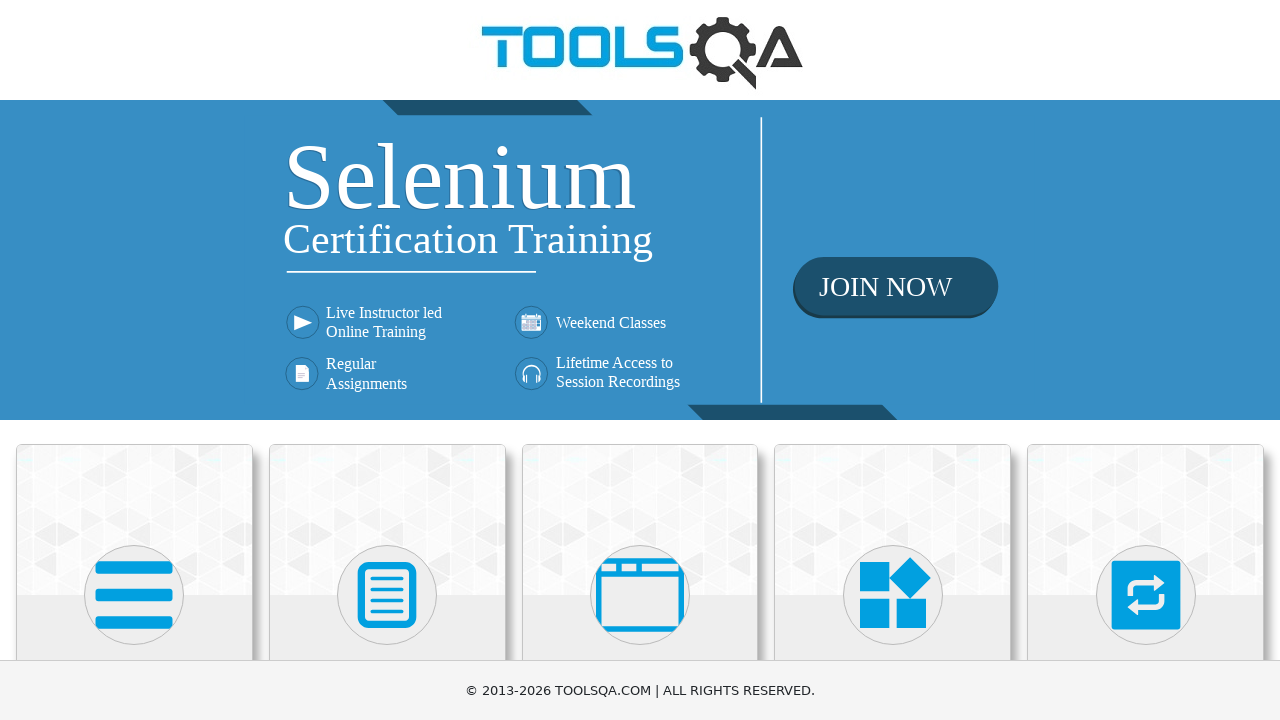

Clicked on Elements card on homepage at (134, 360) on text=Elements
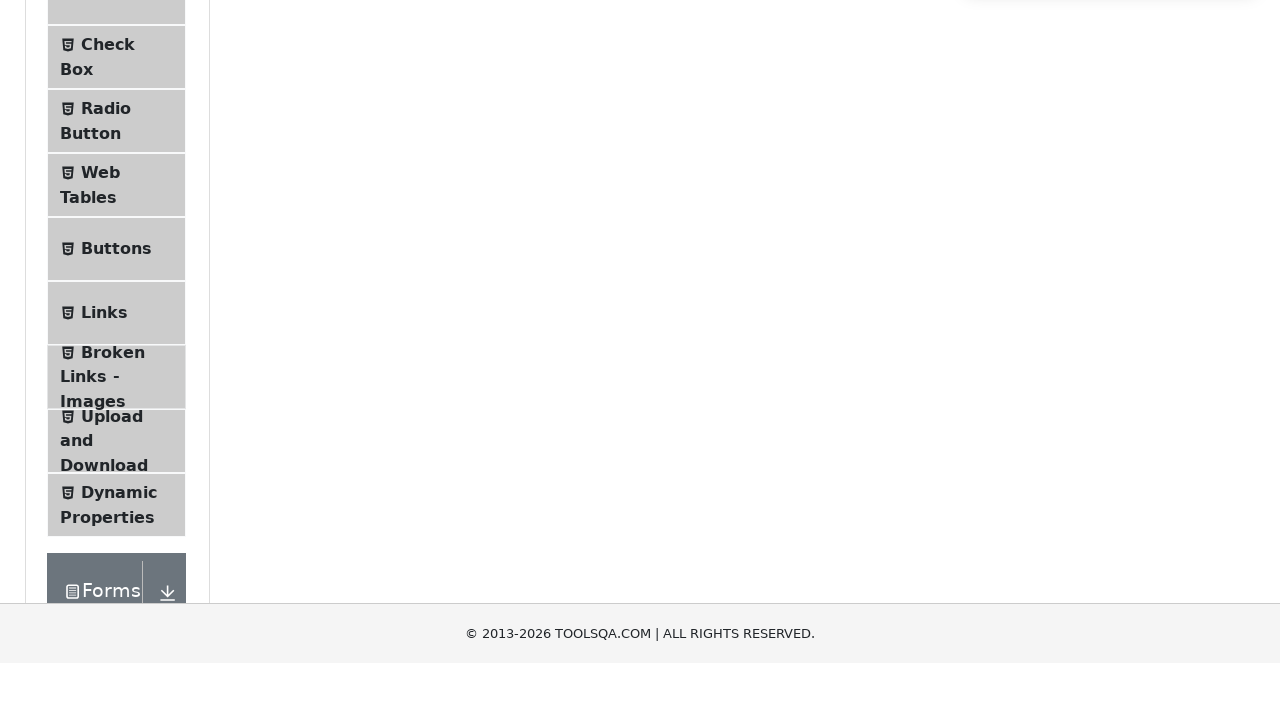

Scrolled to bottom of page to reveal all sidebar options
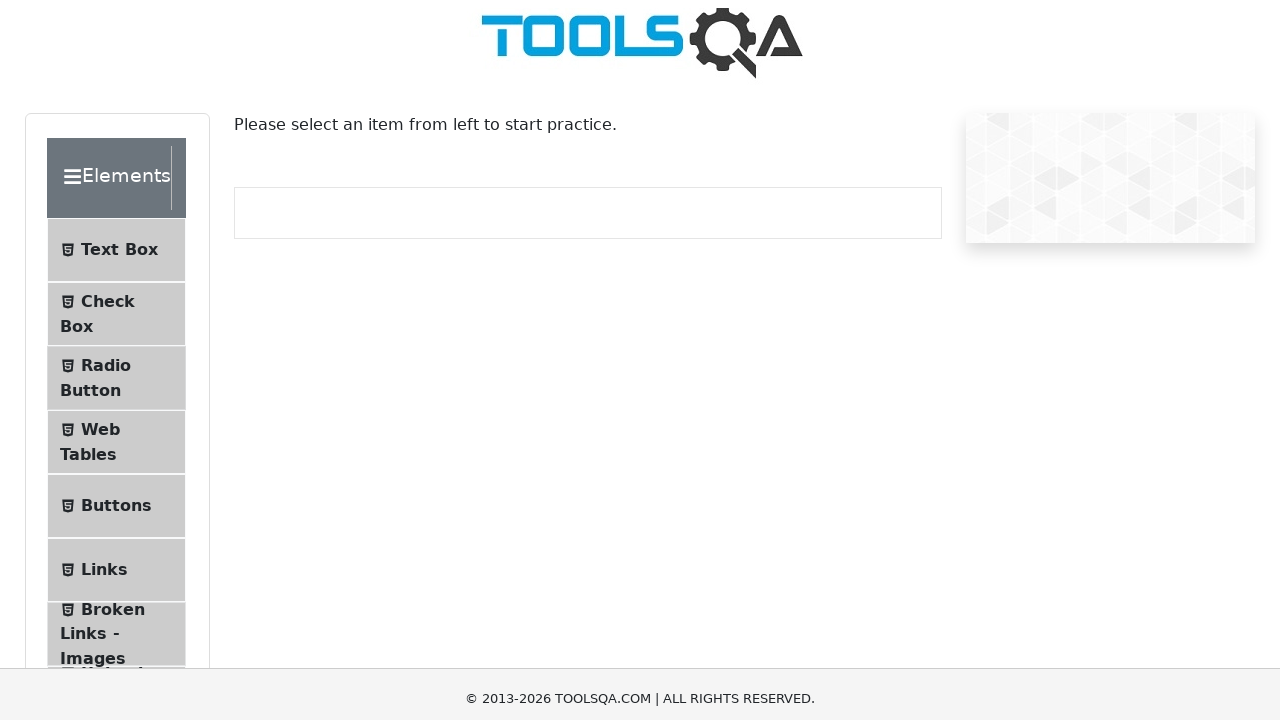

Clicked on Links option in sidebar at (104, 361) on text=Links
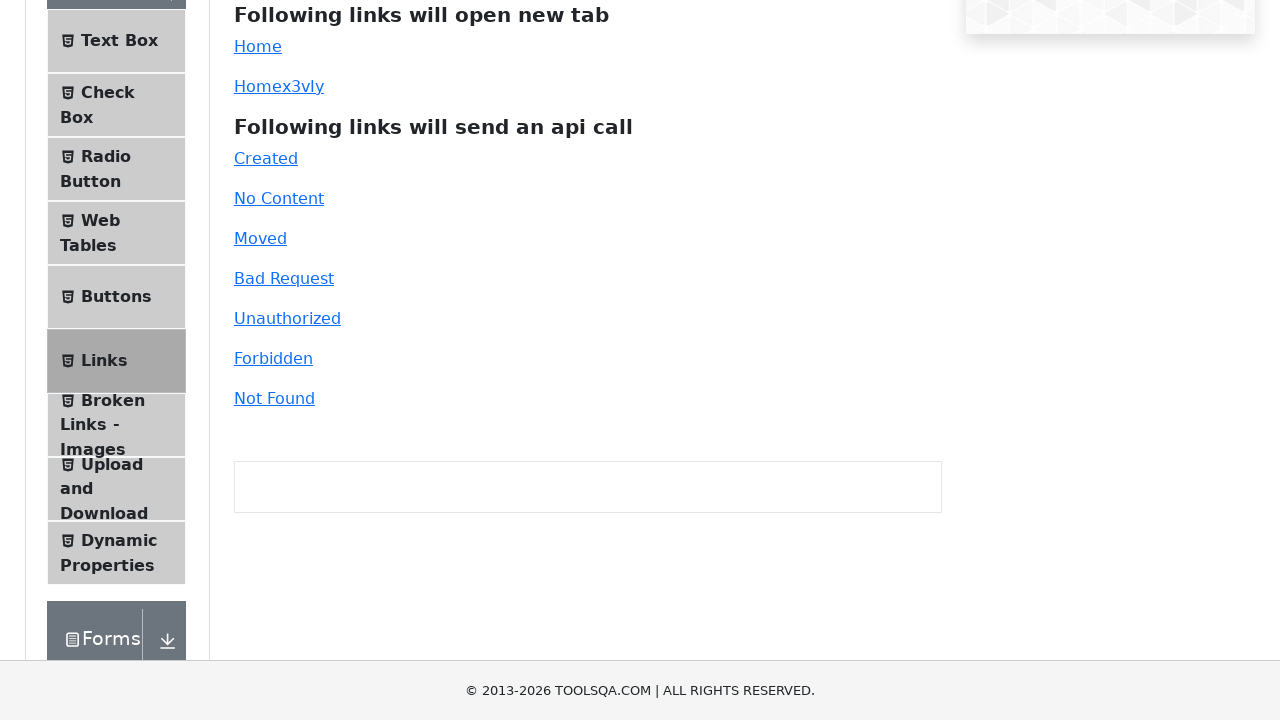

Clicked on the Bad Request API link at (284, 278) on #bad-request
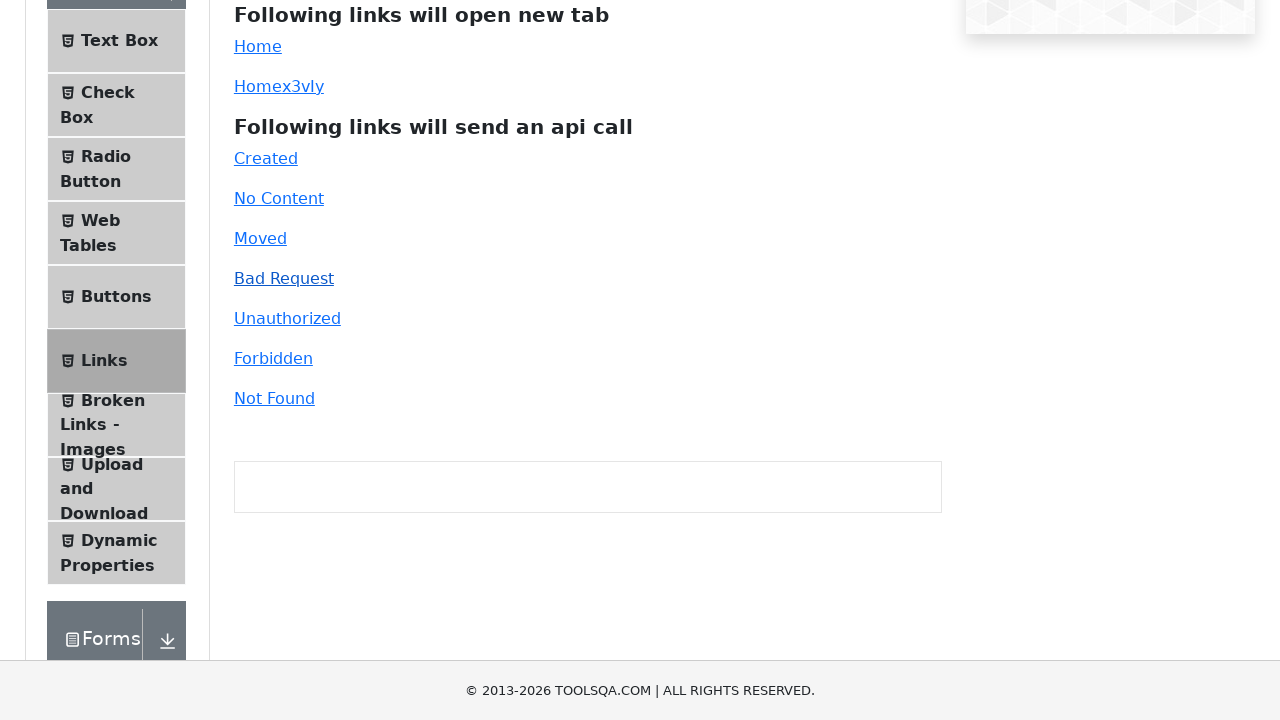

Verified 400 status notification appeared
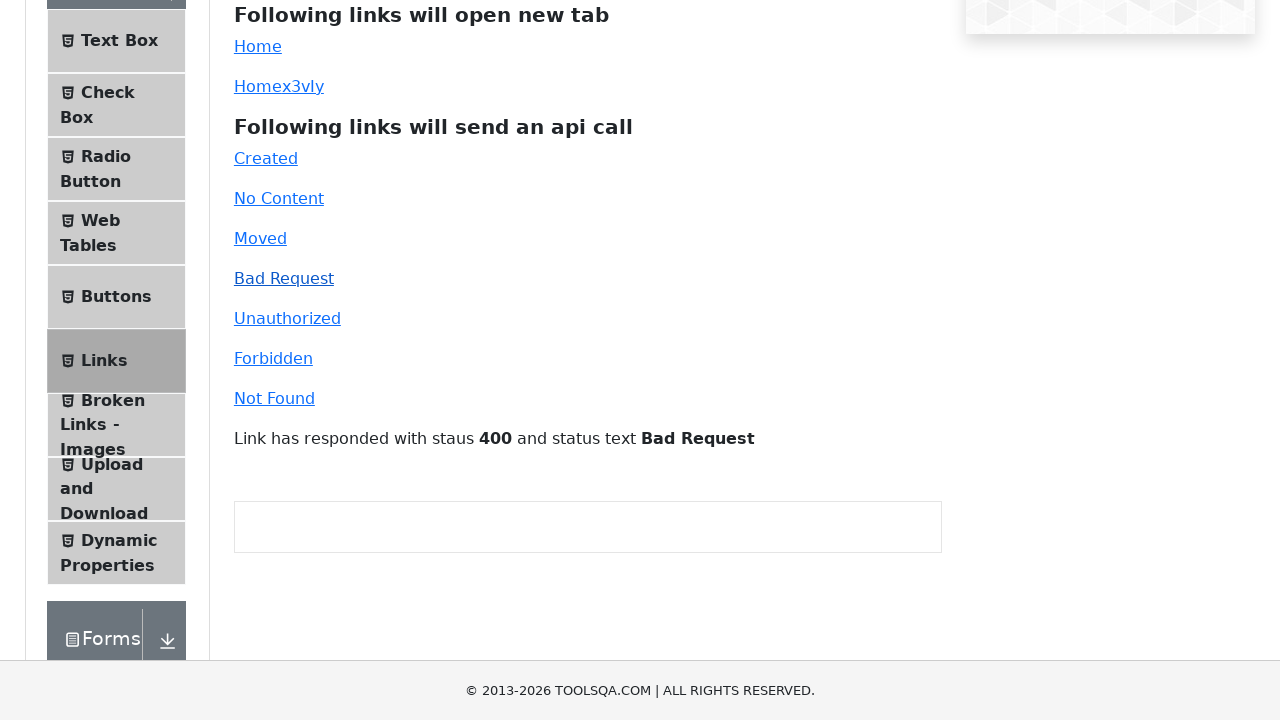

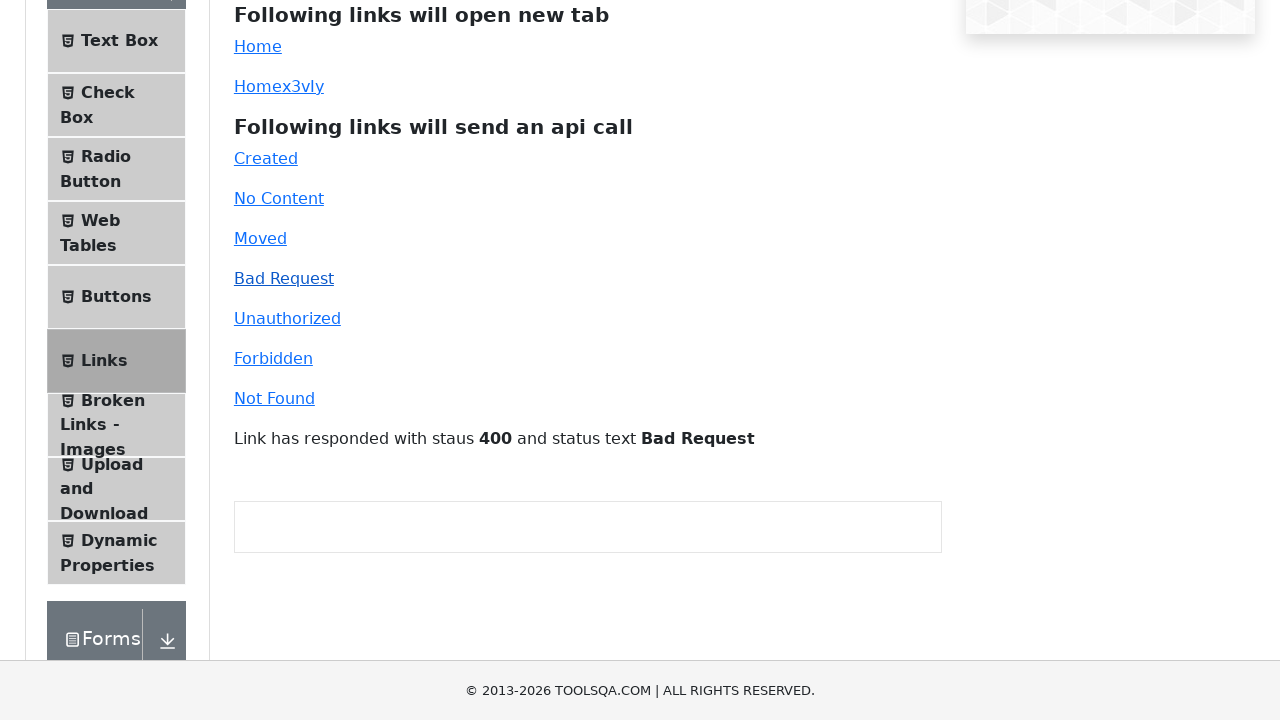